Tests JavaScript alert dialog handling by clicking a button that triggers an alert and accepting it

Starting URL: https://testautomationpractice.blogspot.com/

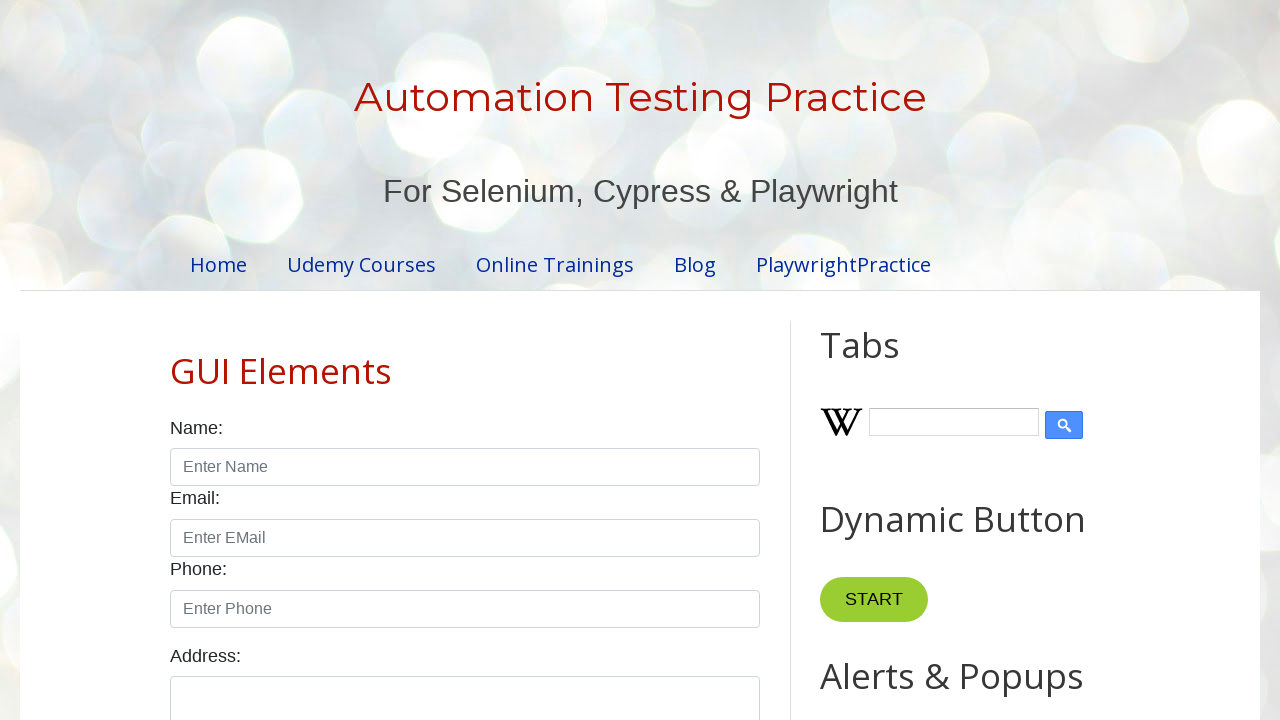

Set viewport size to 1920x1040
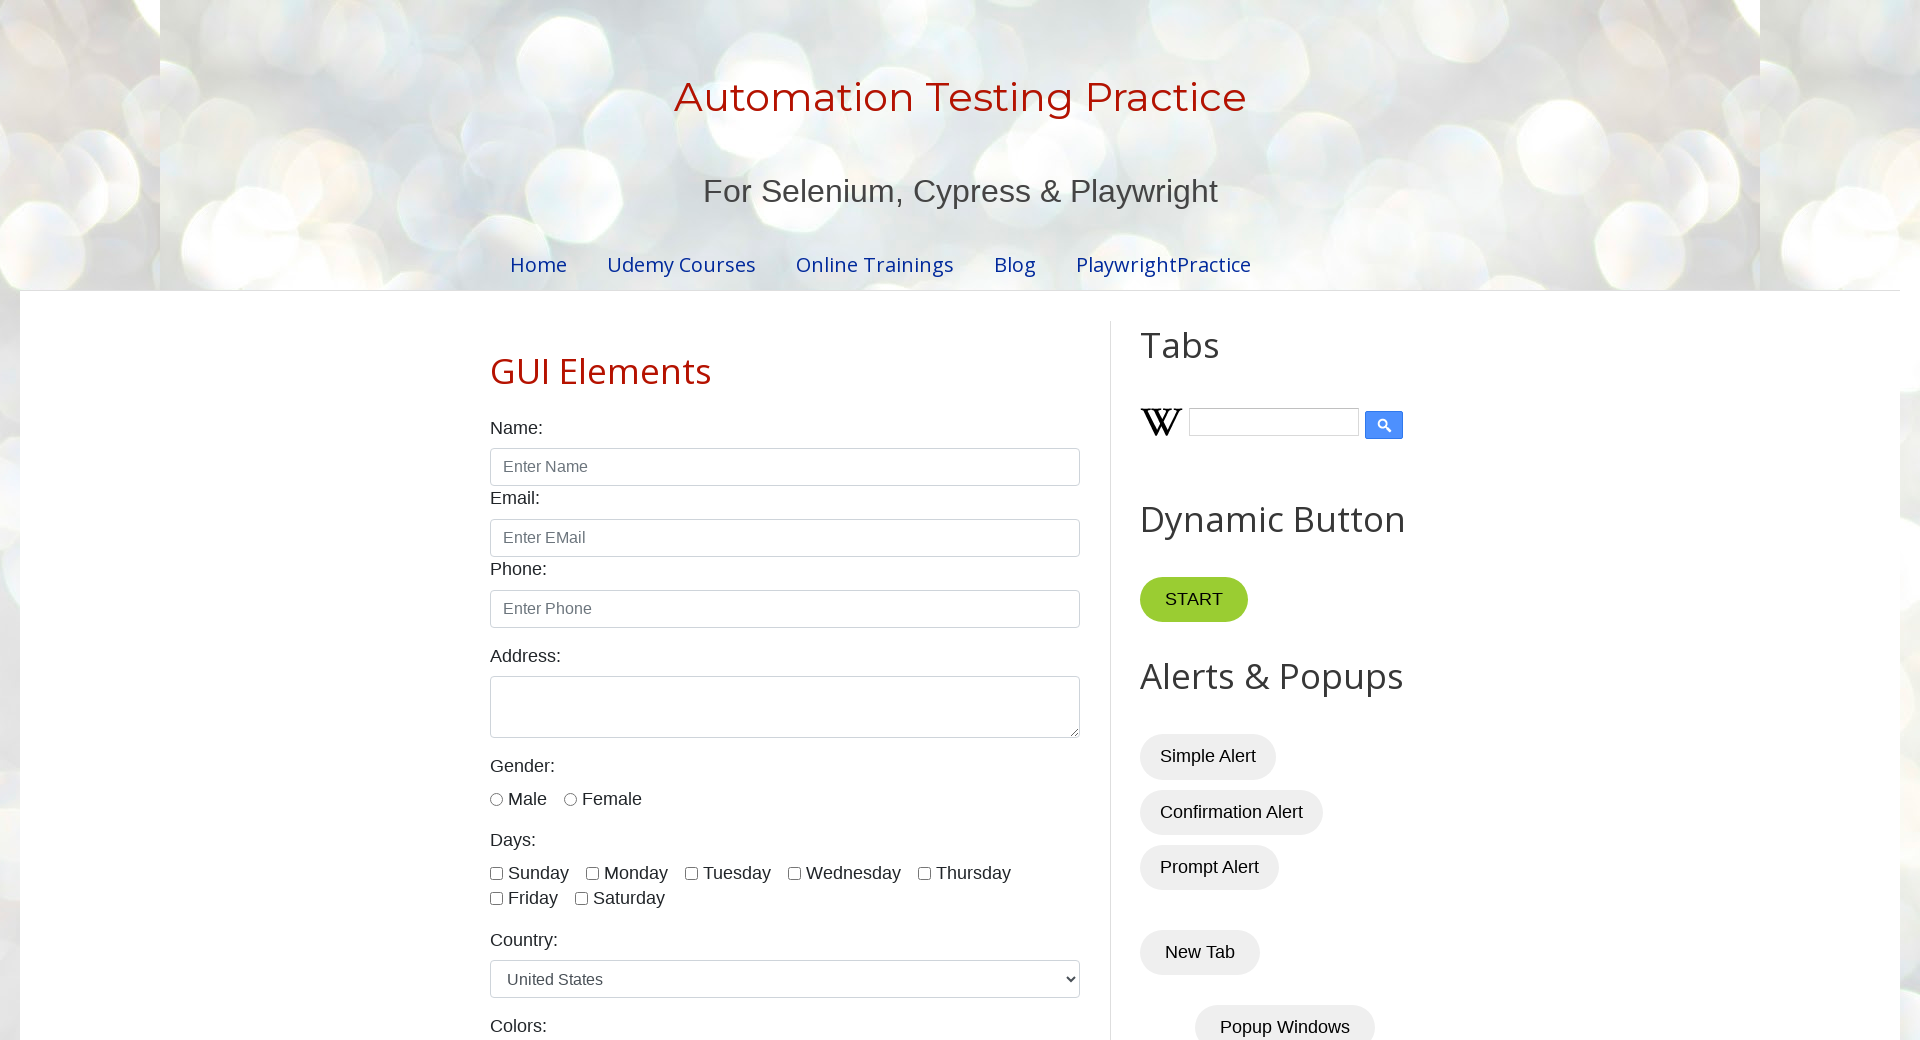

Set up dialog handler to accept alerts
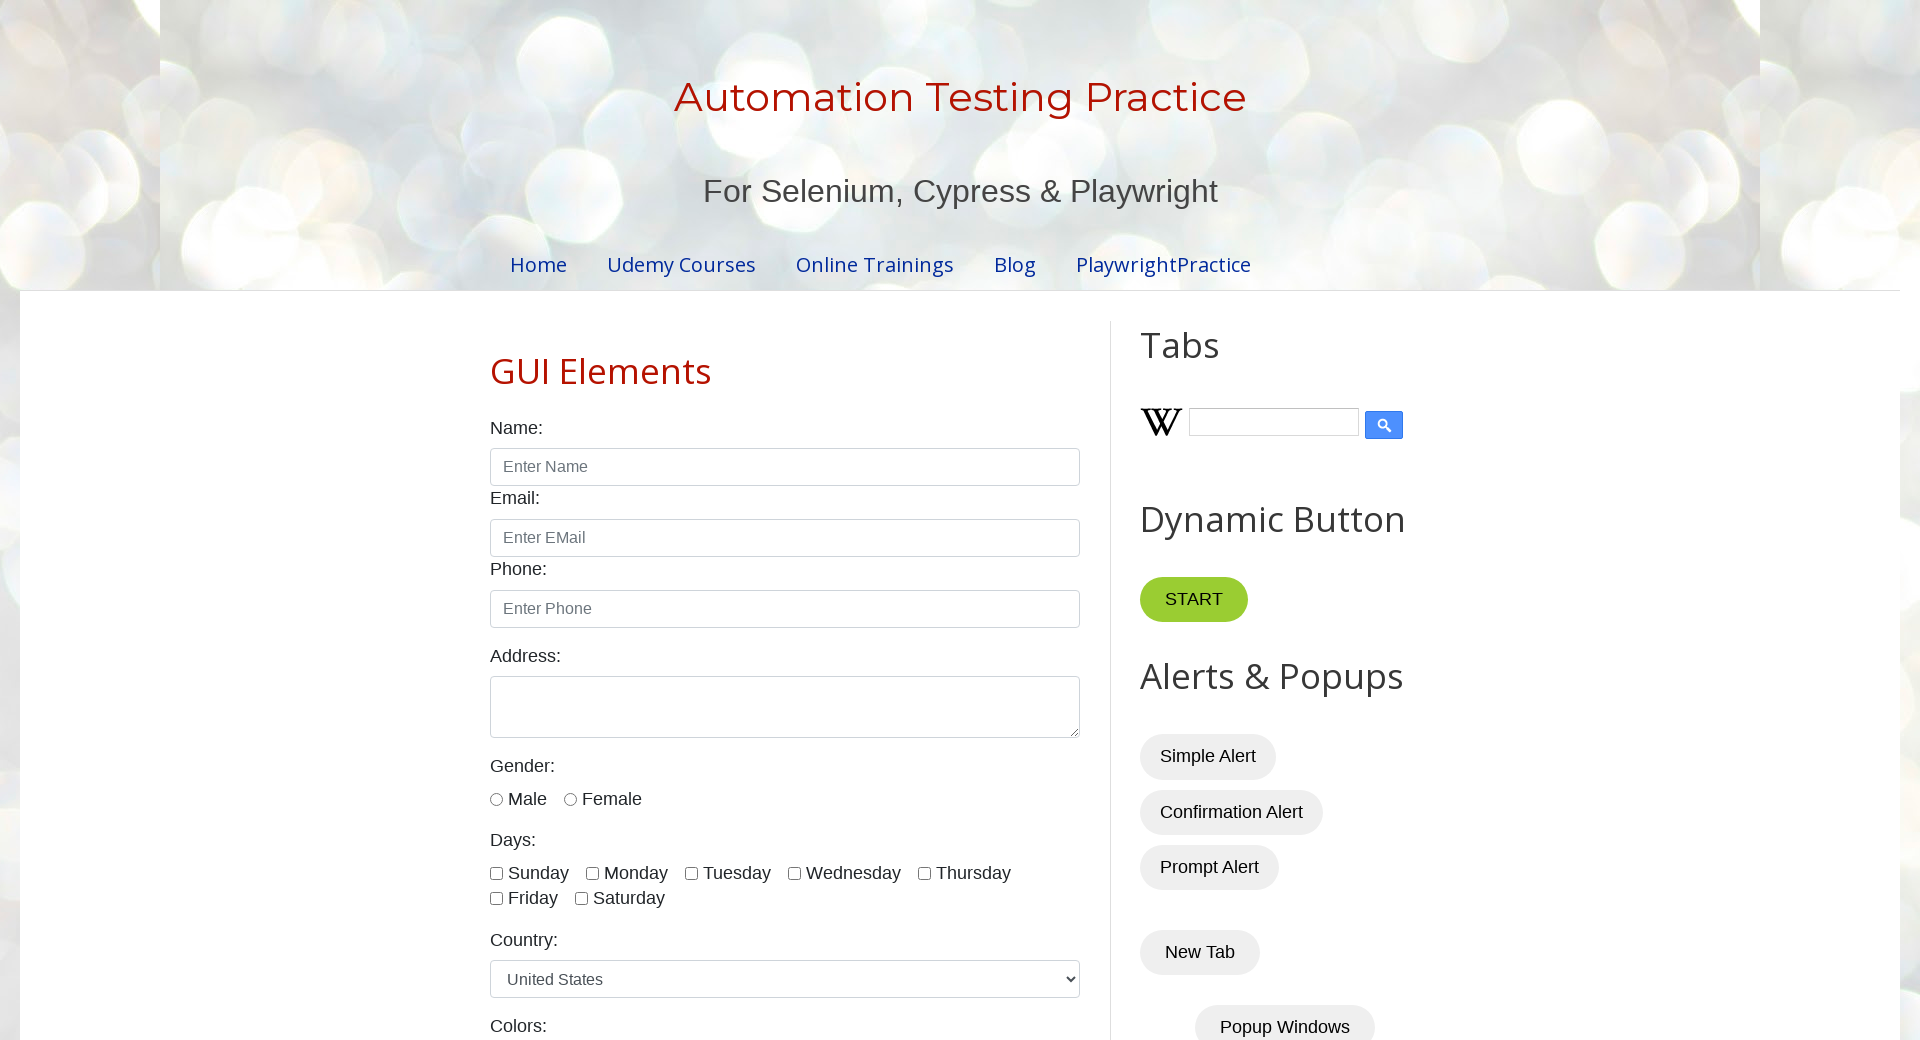

Clicked alert button to trigger JavaScript alert dialog at (1208, 757) on xpath=//button[@id='alertBtn']
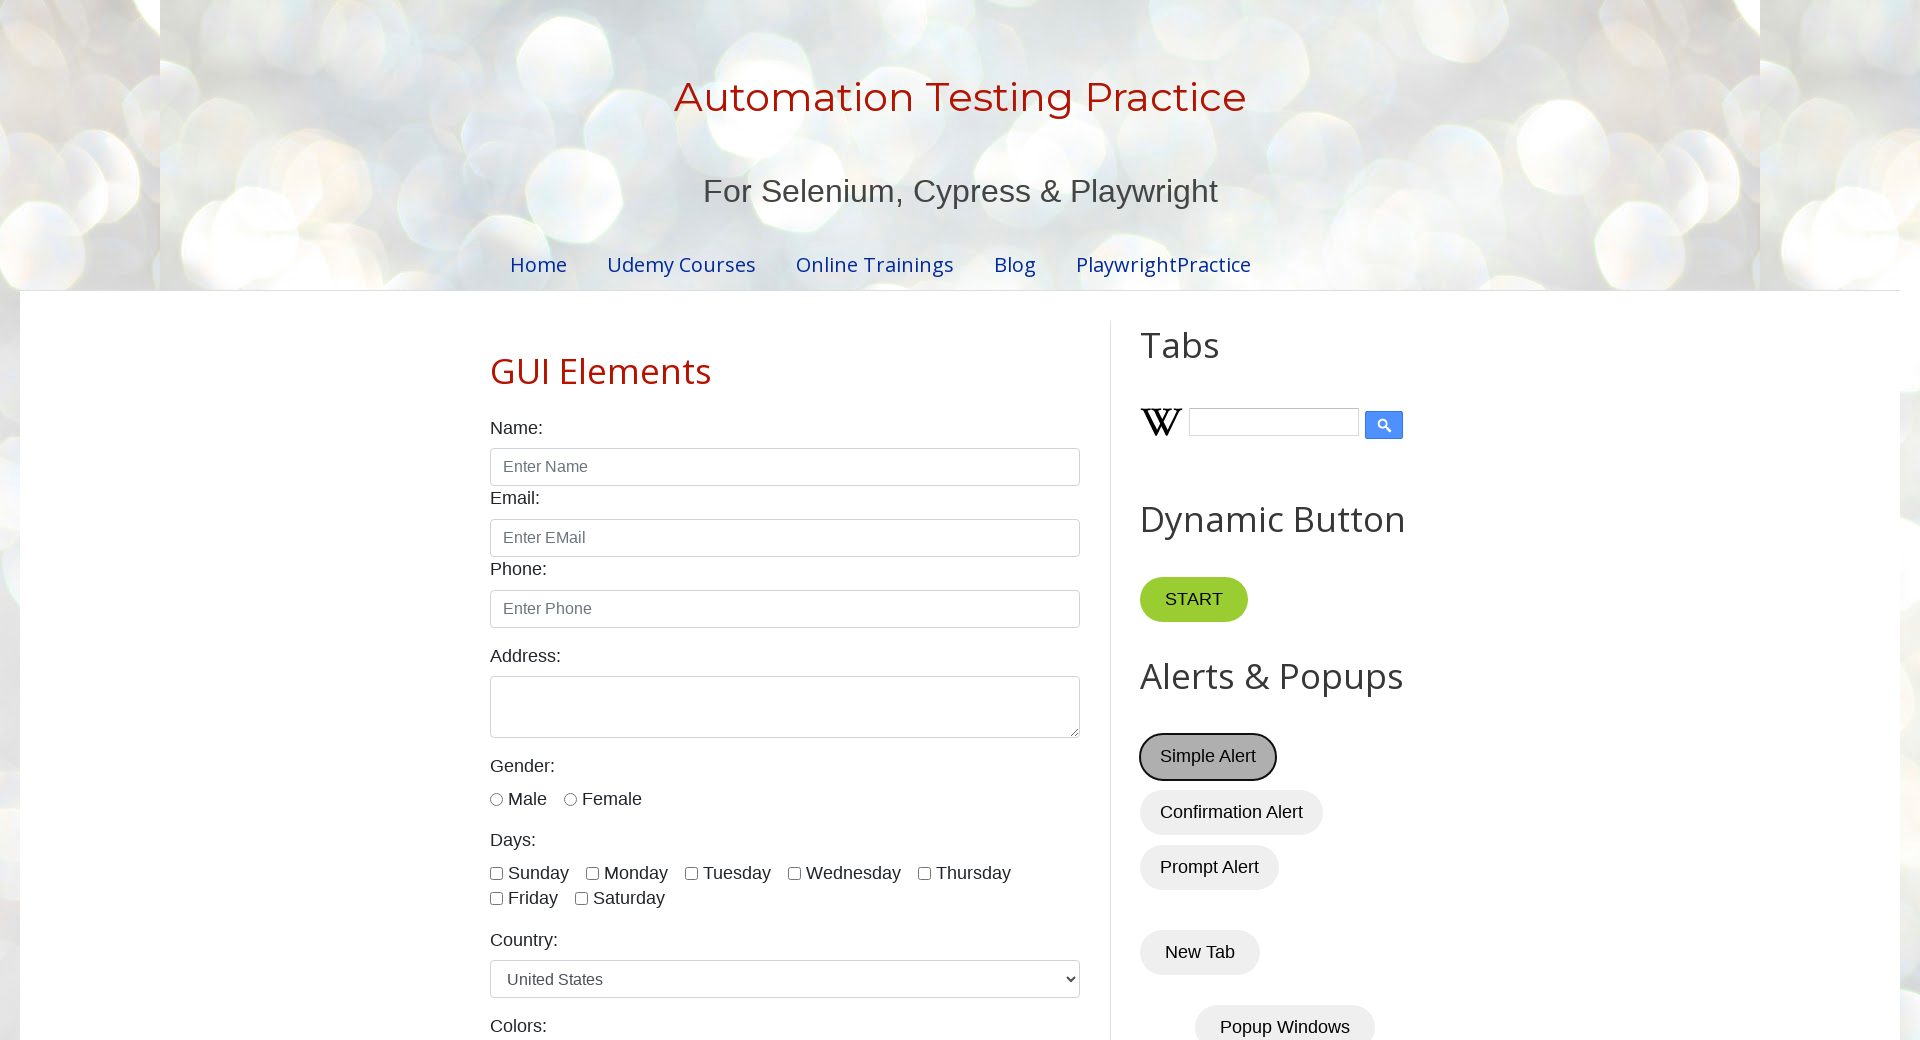

Waited for alert dialog to be handled and accepted
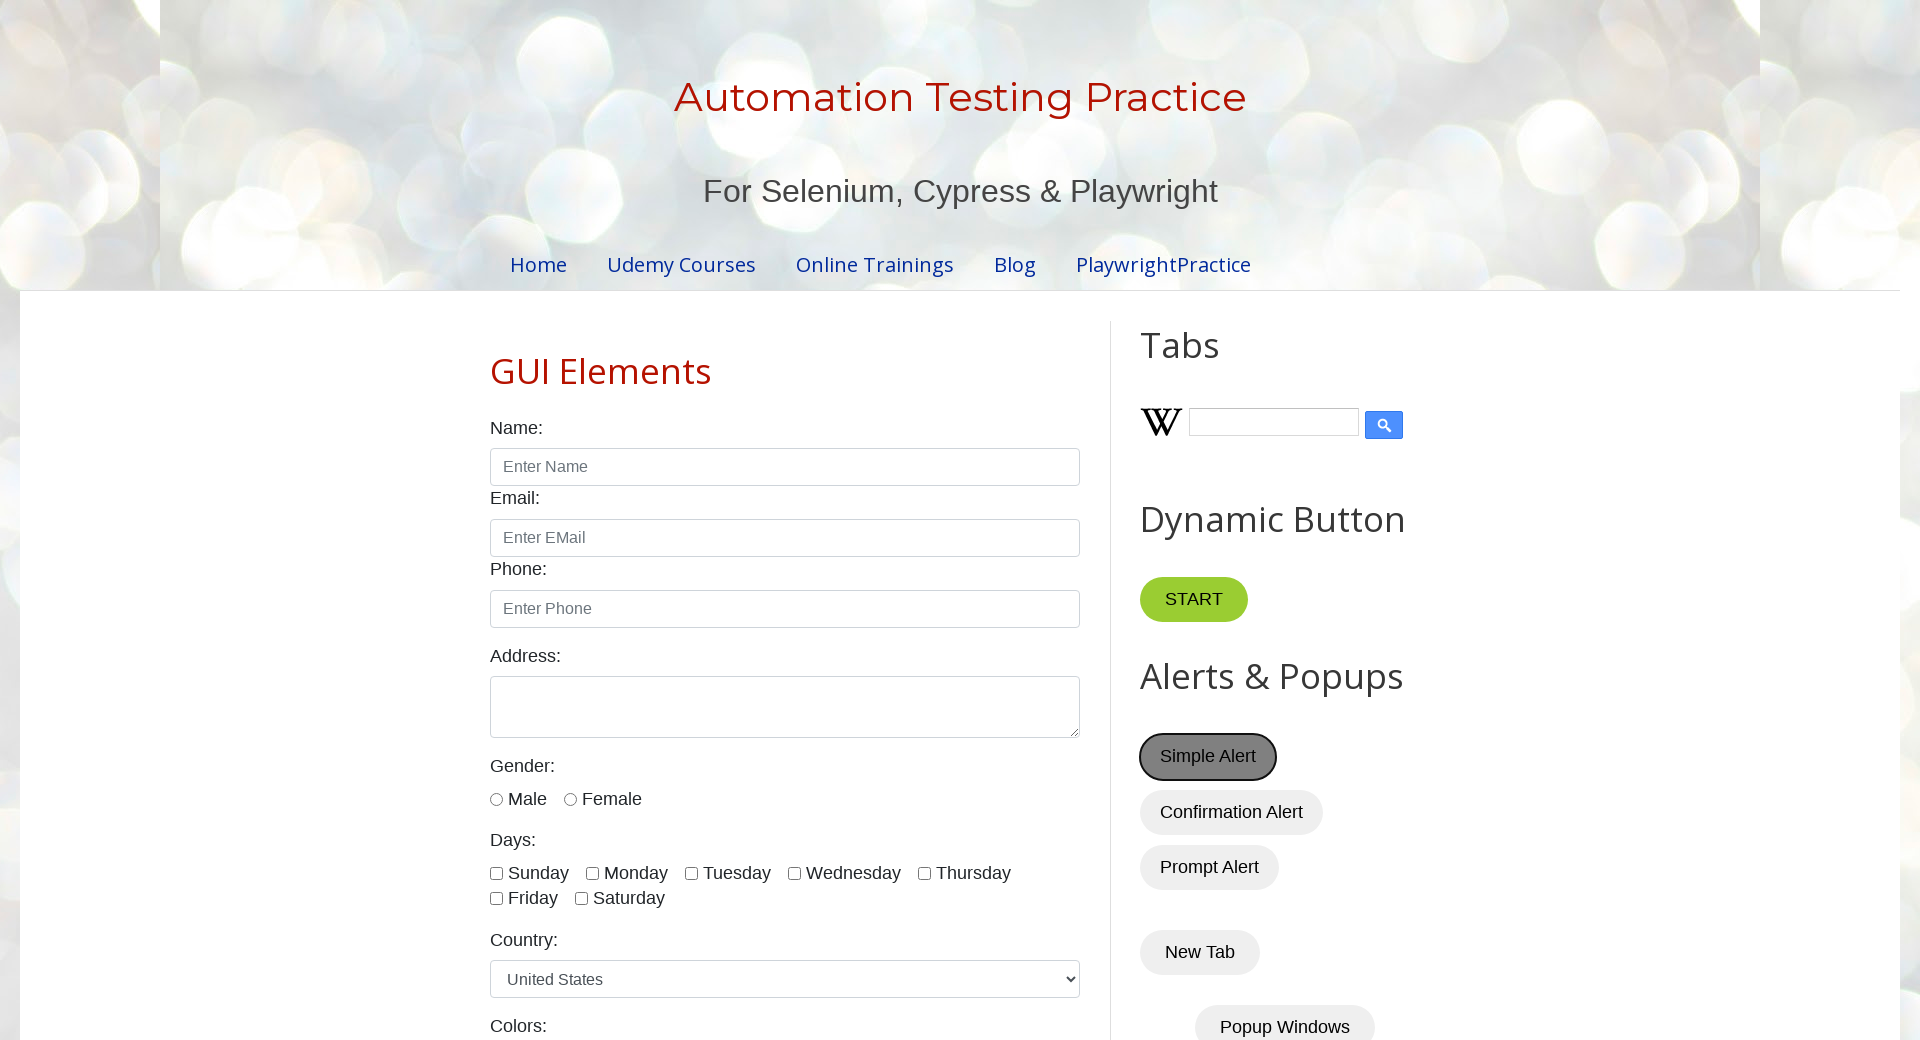

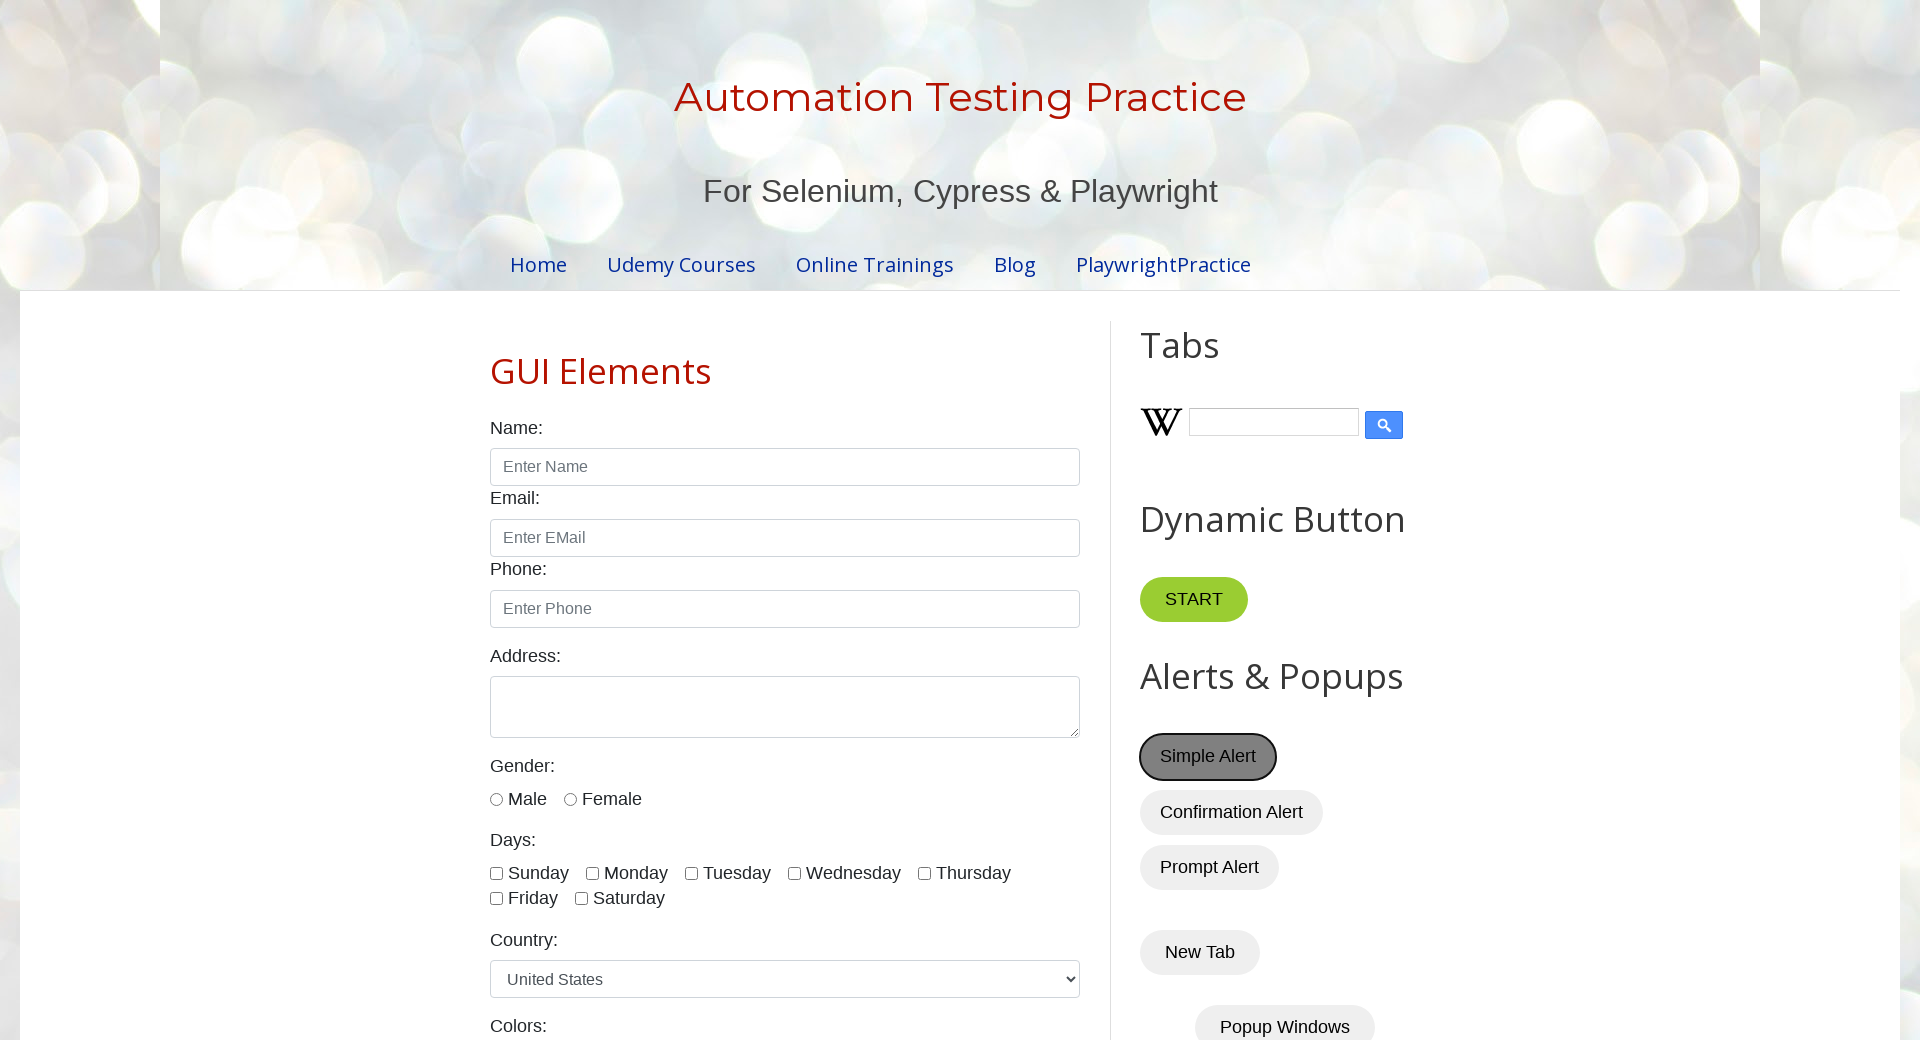